Tests form filling functionality by entering name, email, phone number and selecting gender radio button on a test automation practice page

Starting URL: https://testautomationpractice.blogspot.com/

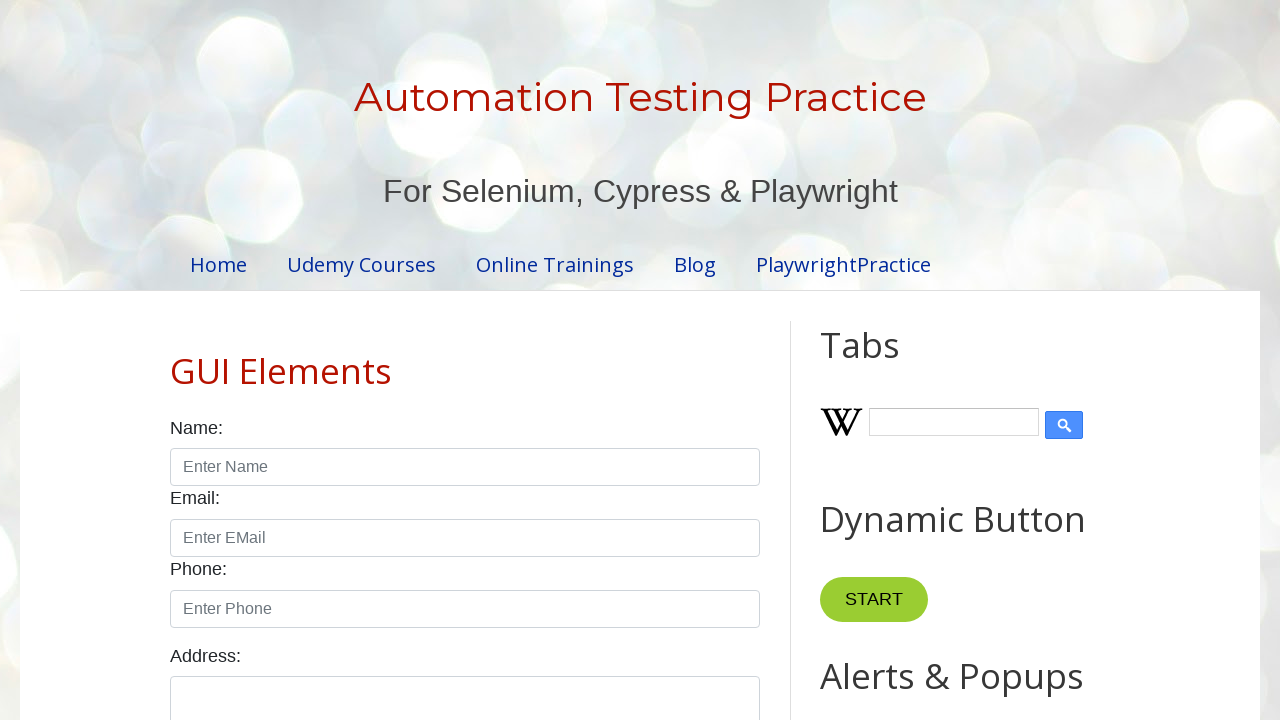

Filled name field with 'RAMKISHORE' on #name
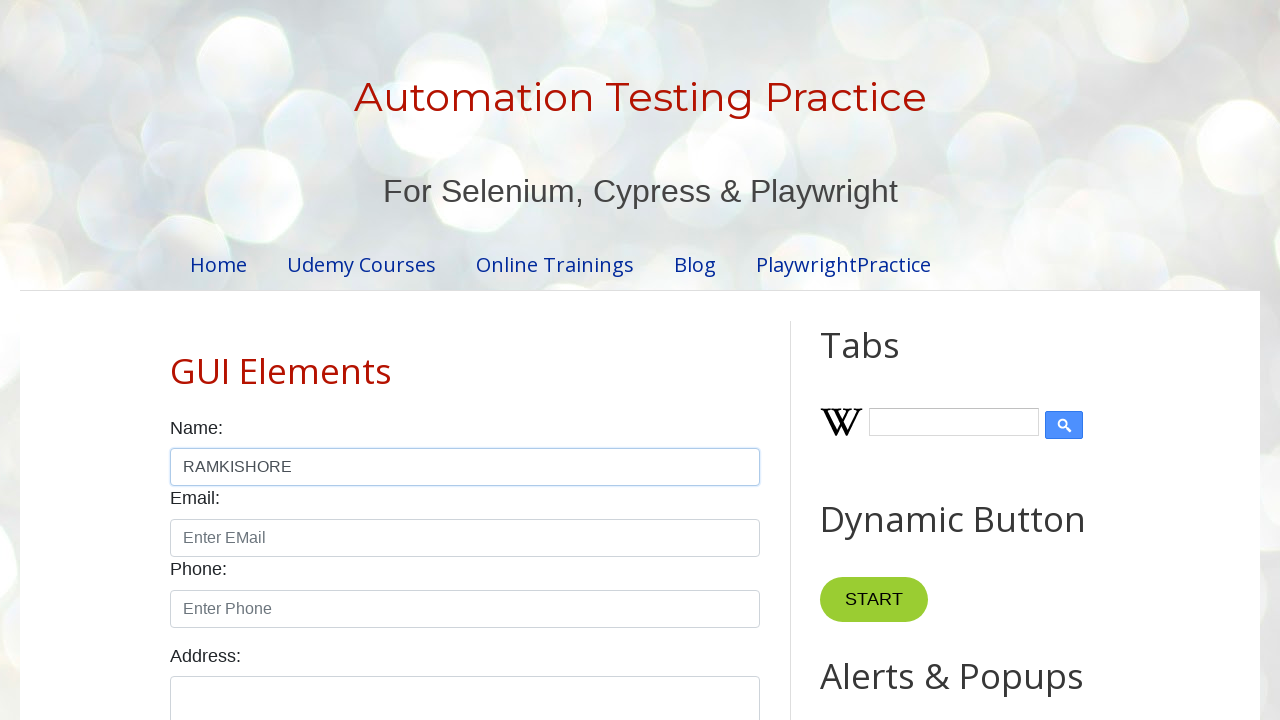

Filled email field with 'testuser2847@example.com' on #email
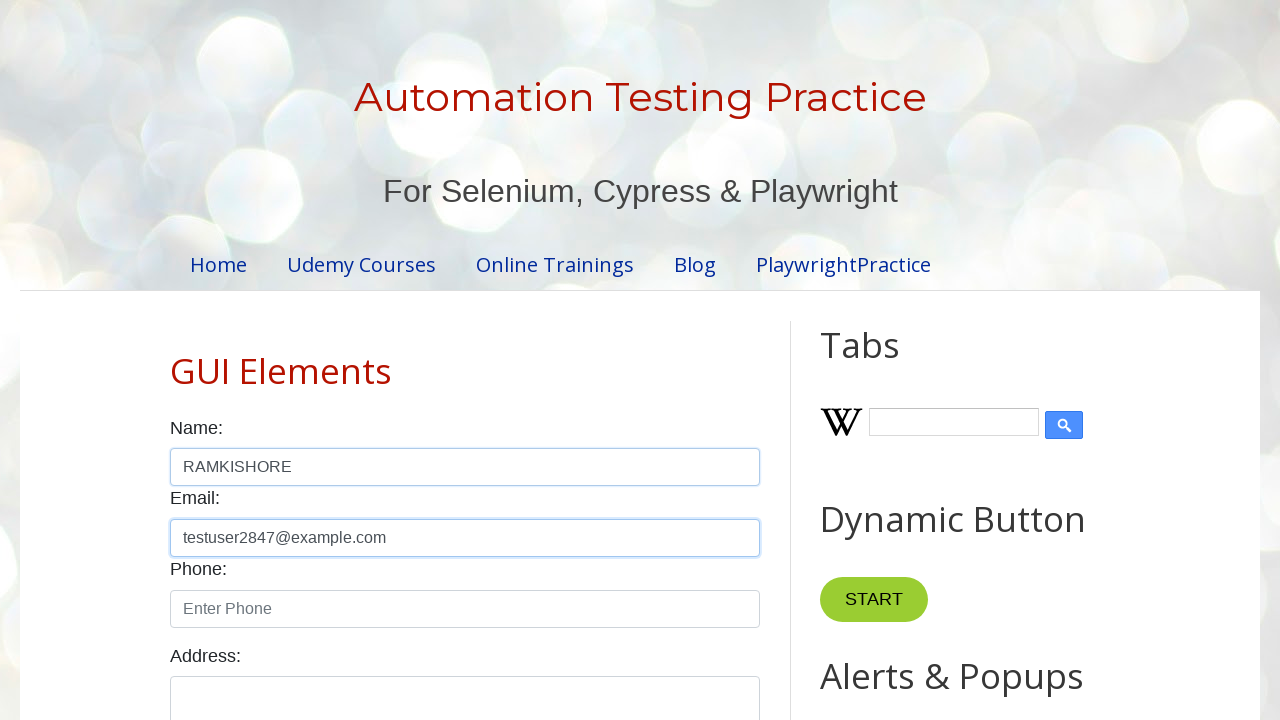

Filled phone field with '5551234567' on #phone
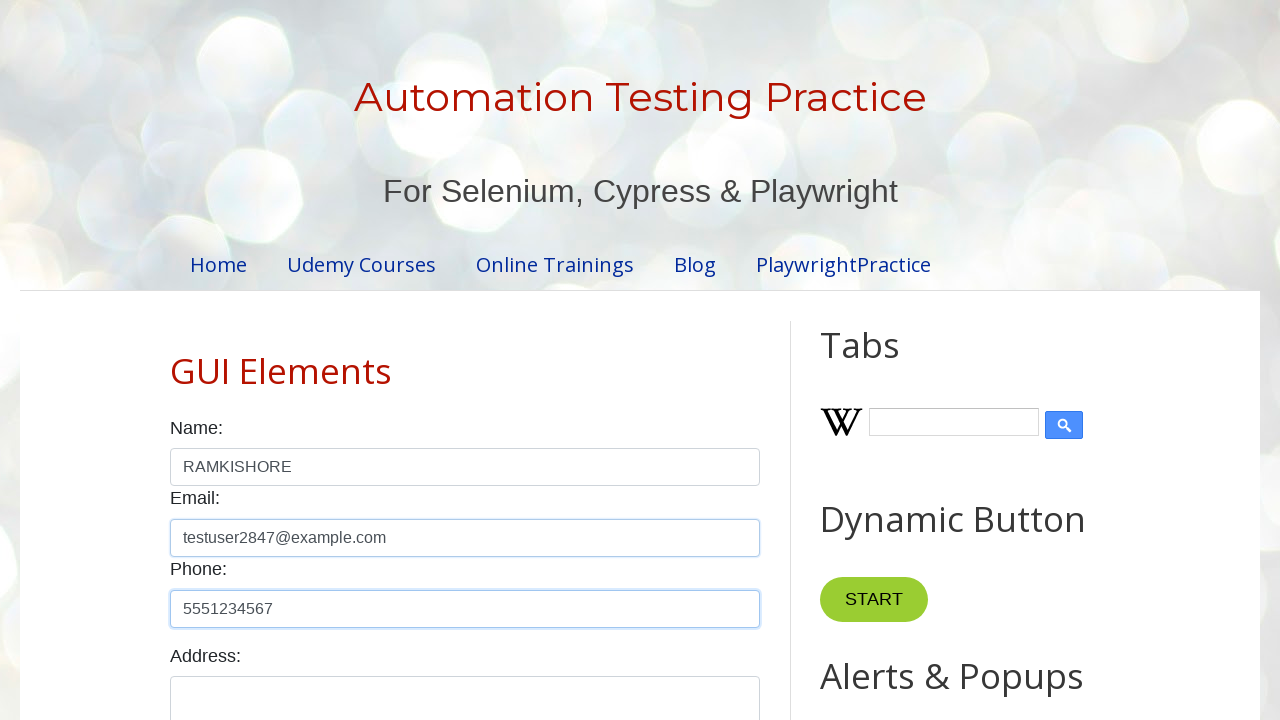

Selected male gender radio button at (176, 360) on #male
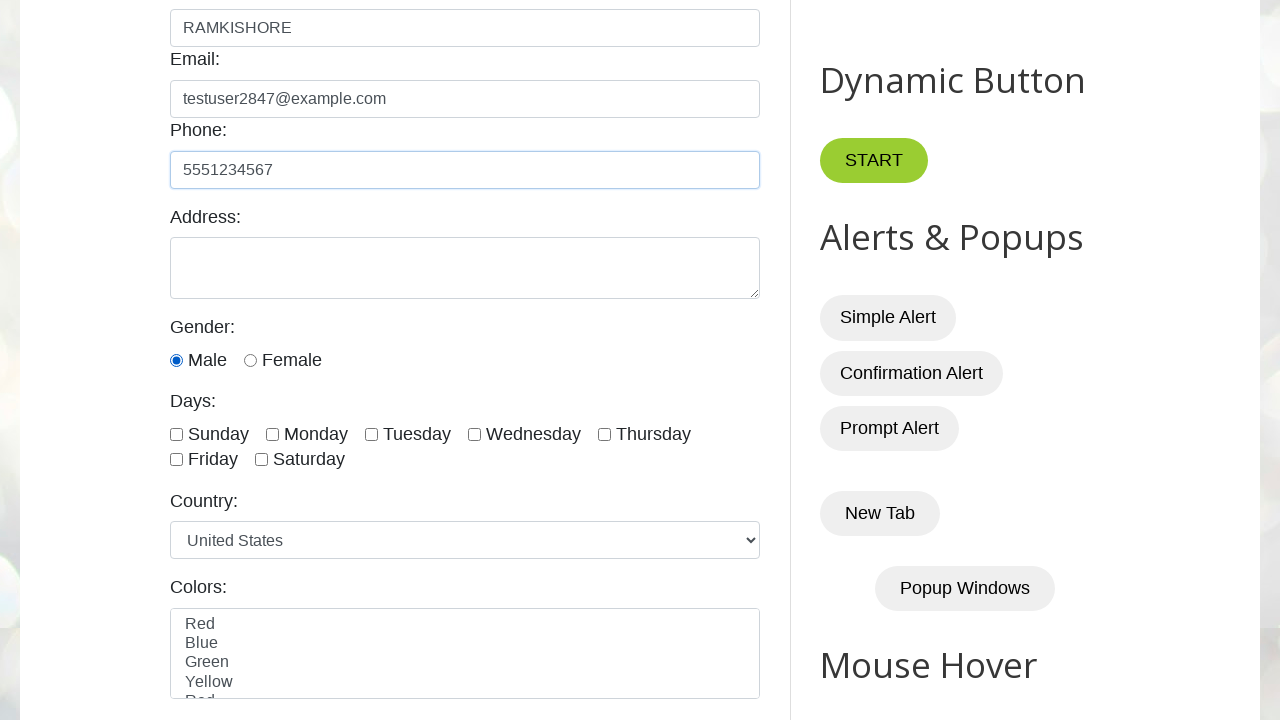

Title element loaded and verified
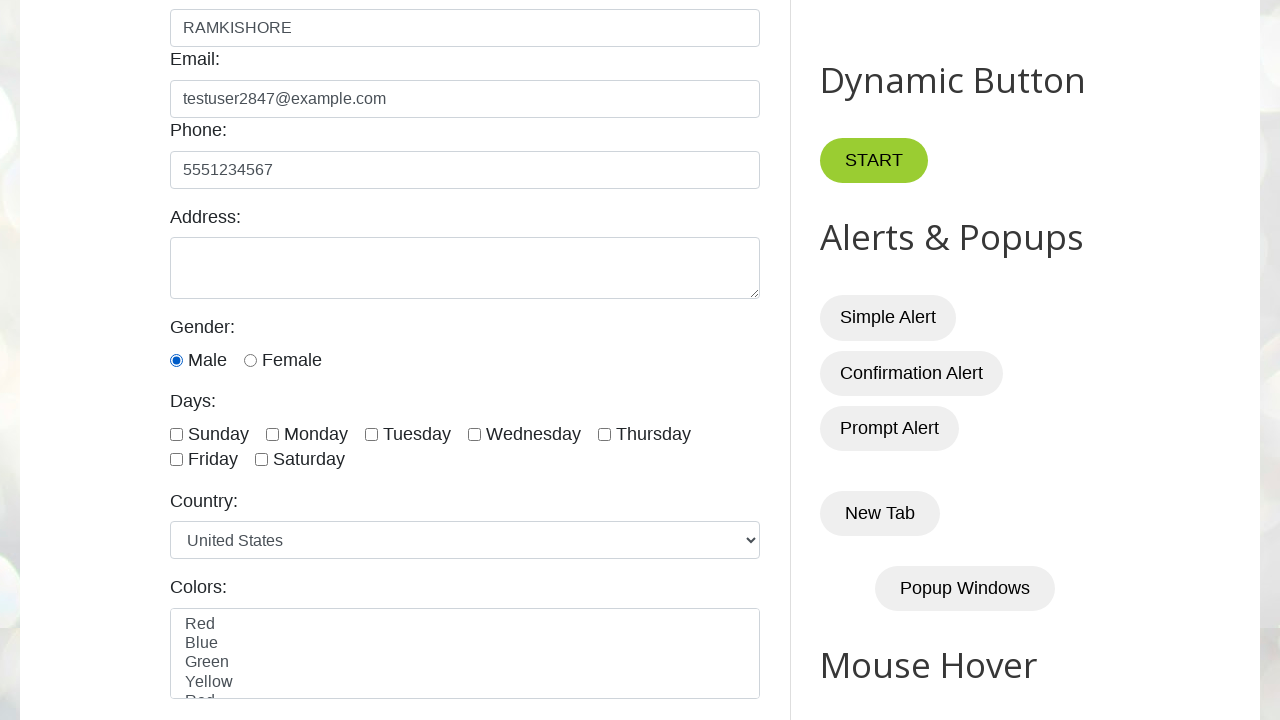

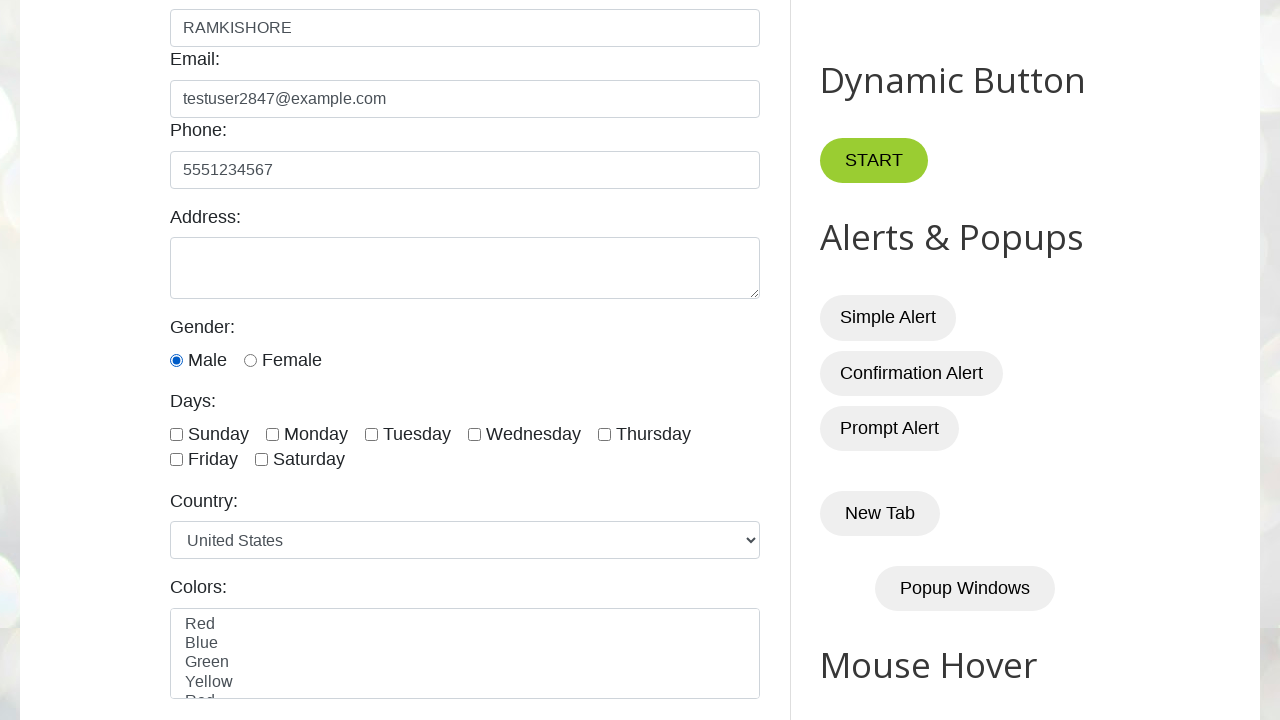